Tests add/remove elements functionality by clicking buttons to dynamically add and delete elements on the page

Starting URL: https://the-internet.herokuapp.com/

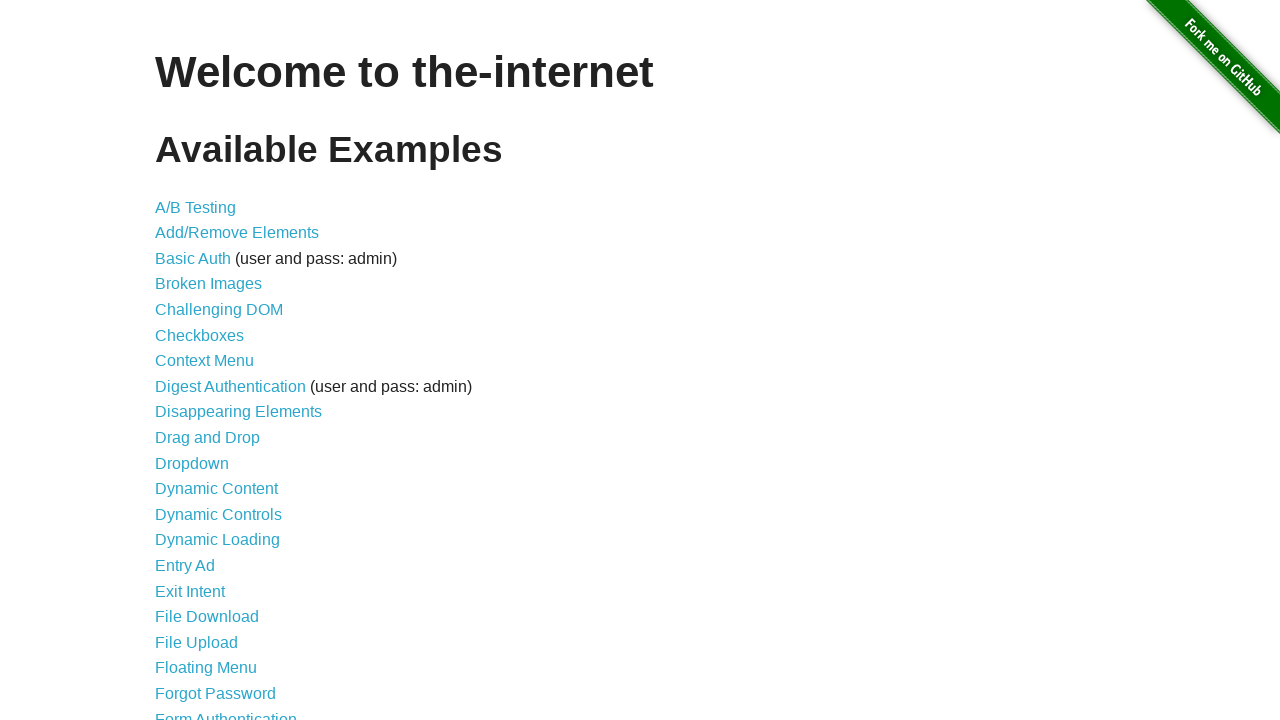

Clicked on Add/Remove Elements link at (237, 233) on text='Add/Remove Elements'
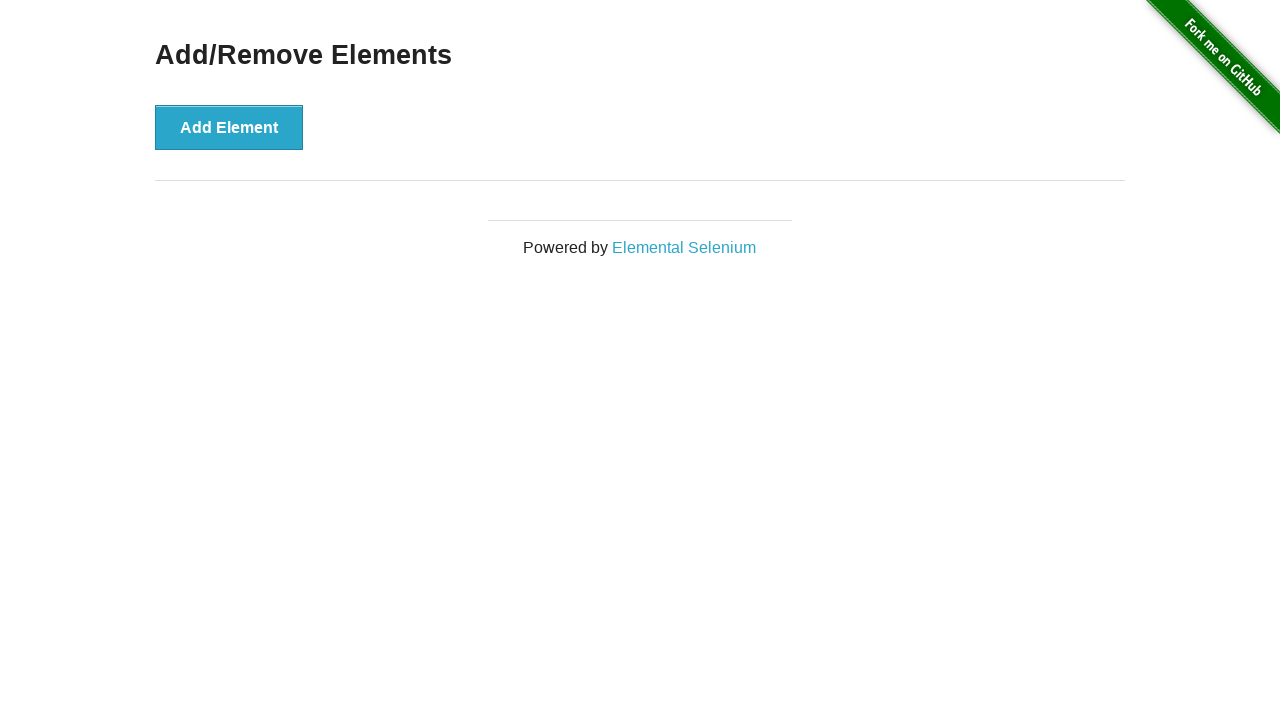

Clicked Add button to add an element at (229, 127) on xpath=//html/body/div[2]/div/div/button
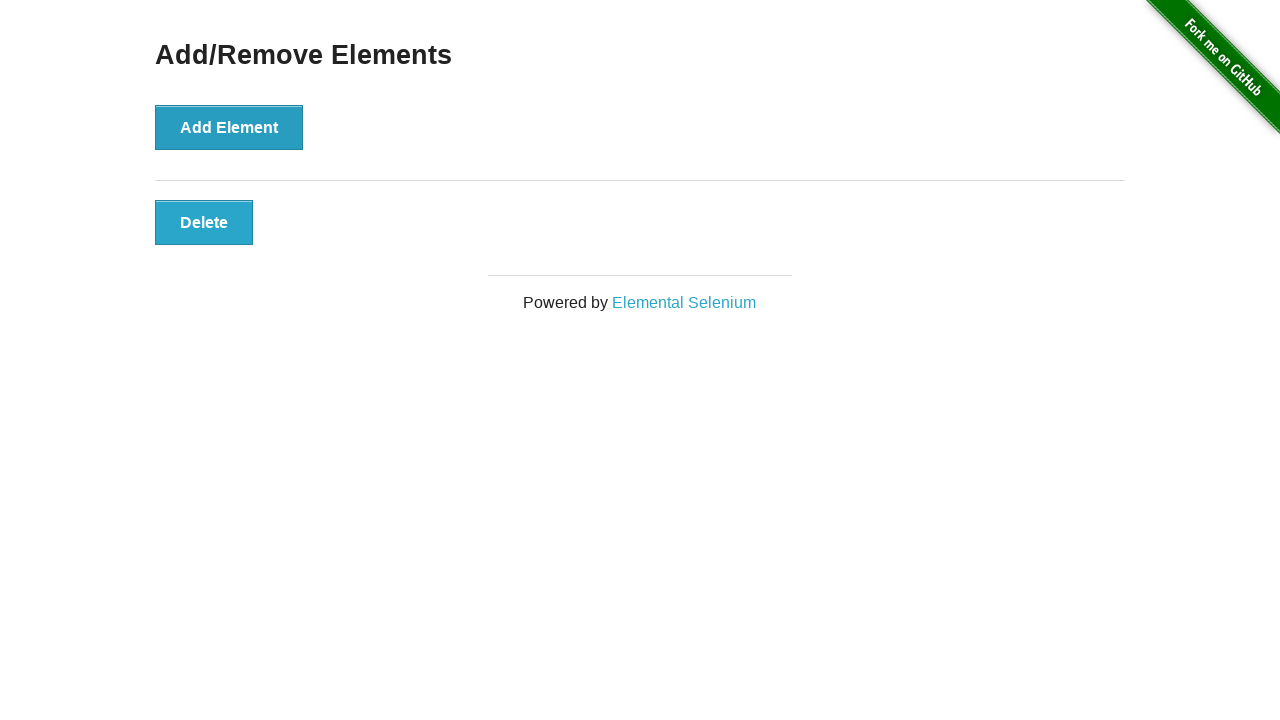

Clicked Delete button to remove the element at (204, 222) on xpath=//html/body/div[2]/div/div/div/button
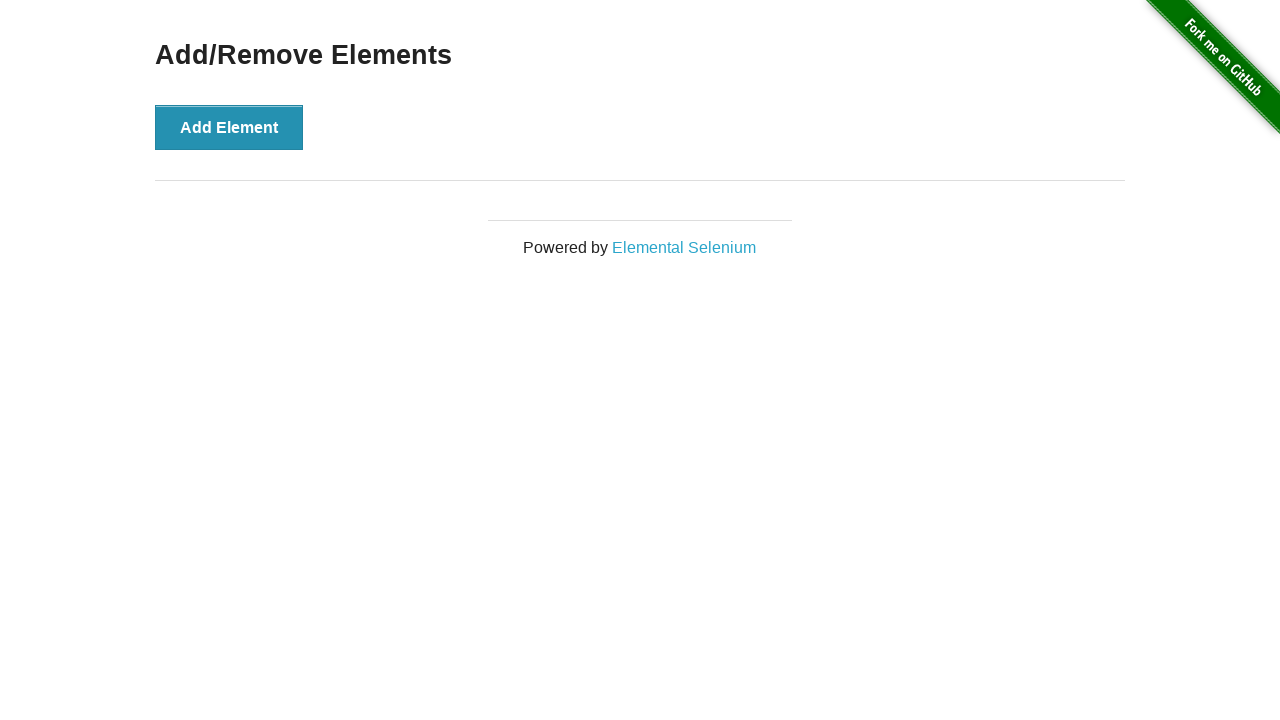

Clicked Add button again to add another element at (229, 127) on xpath=//html/body/div[2]/div/div/button
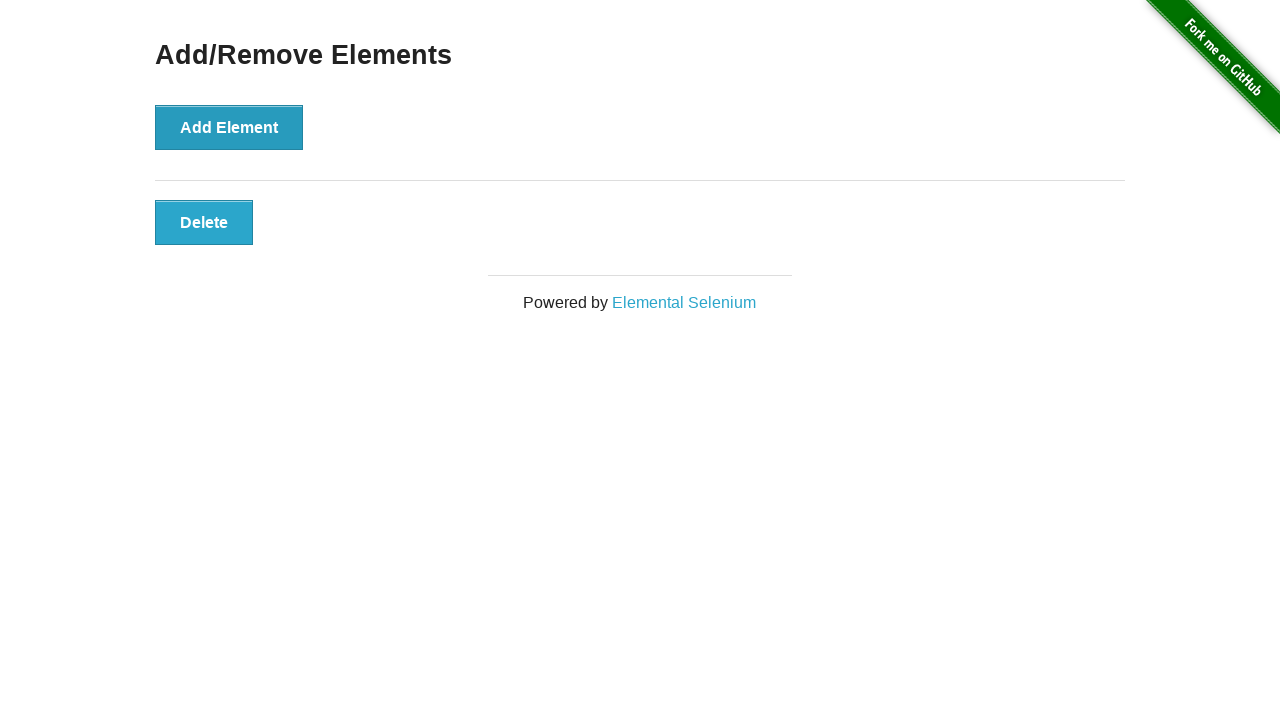

Clicked Delete button again to remove the element at (204, 222) on xpath=//html/body/div[2]/div/div/div/button
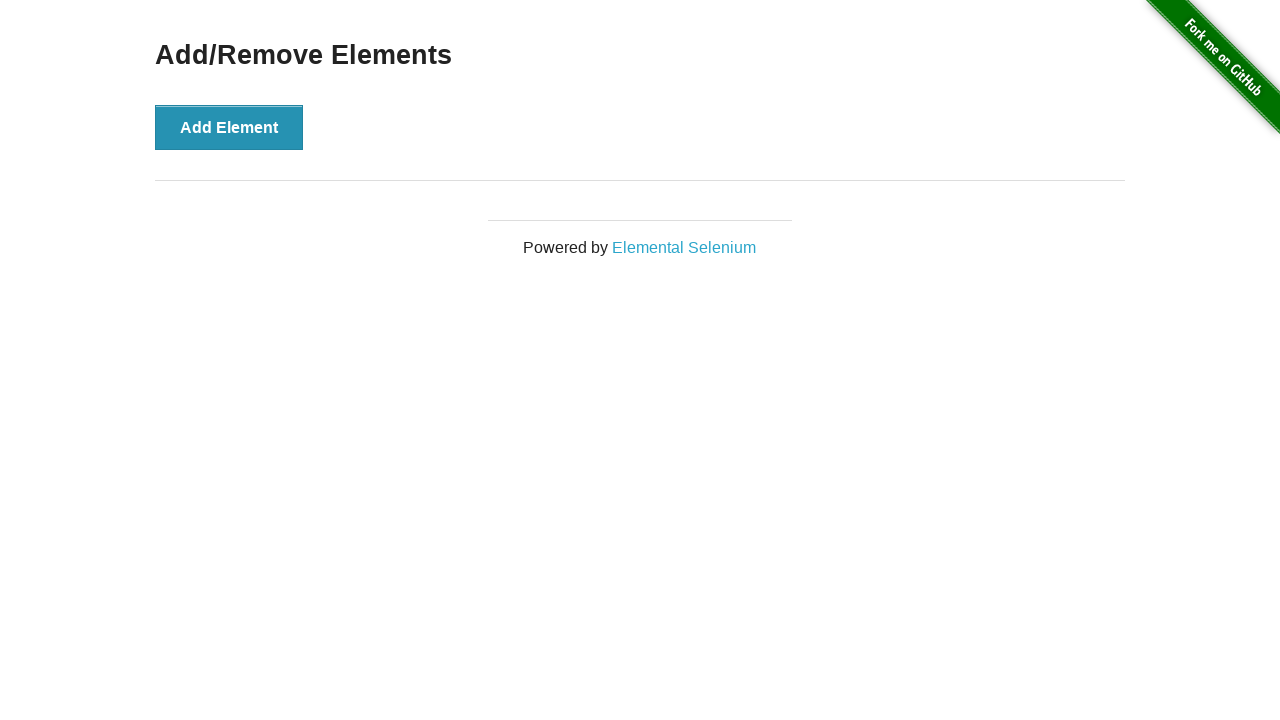

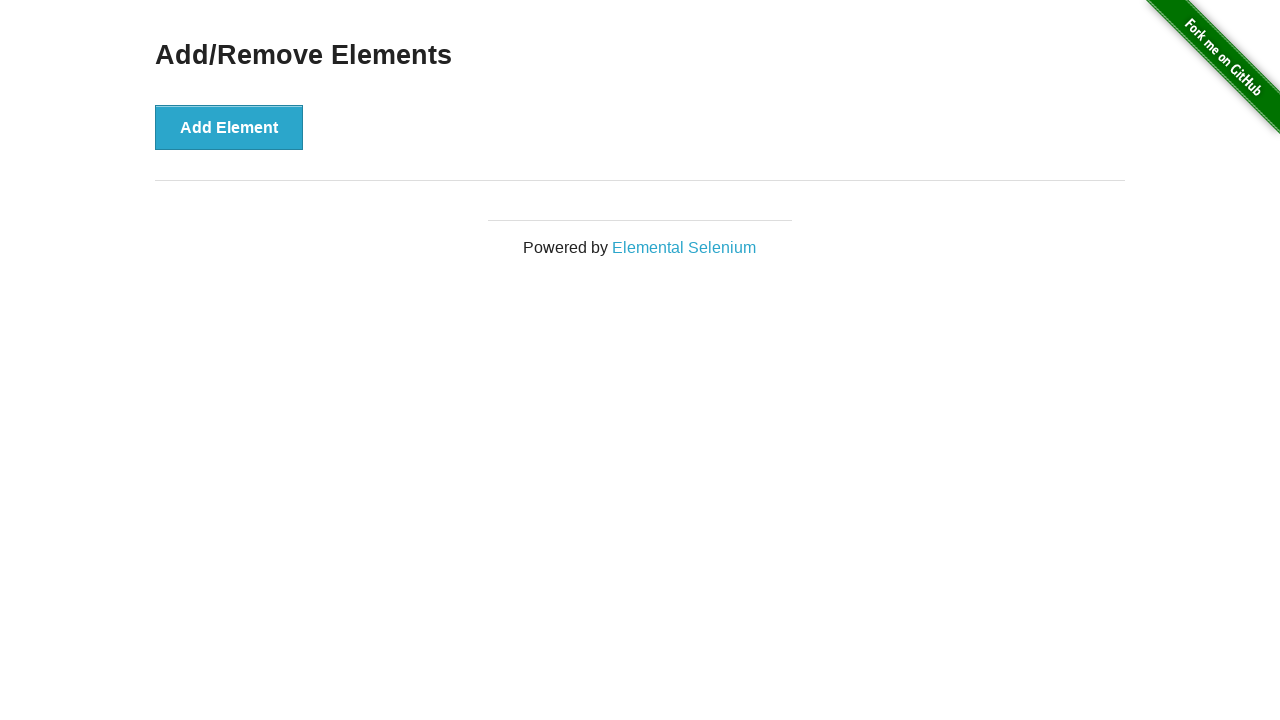